Tests the login form validation by submitting empty credentials and verifying that an appropriate error message is displayed for missing username

Starting URL: https://www.saucedemo.com/

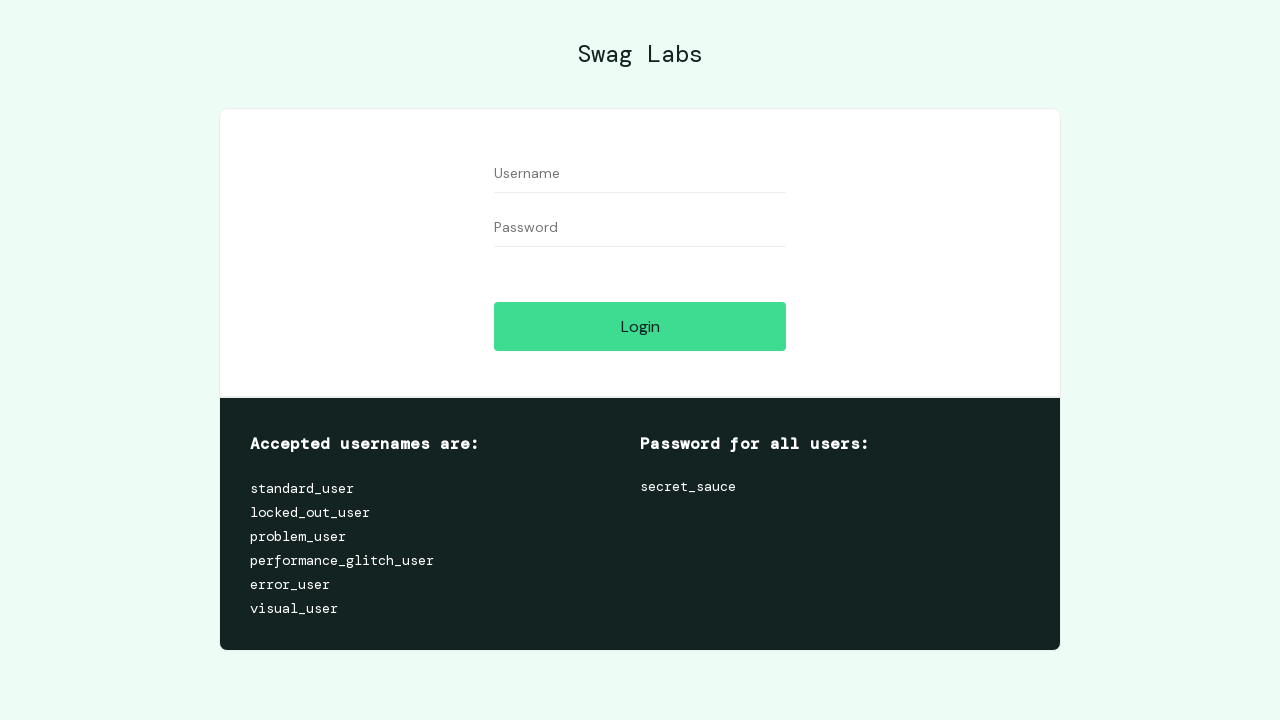

Clicked login button with empty username and password fields at (640, 326) on #login-button
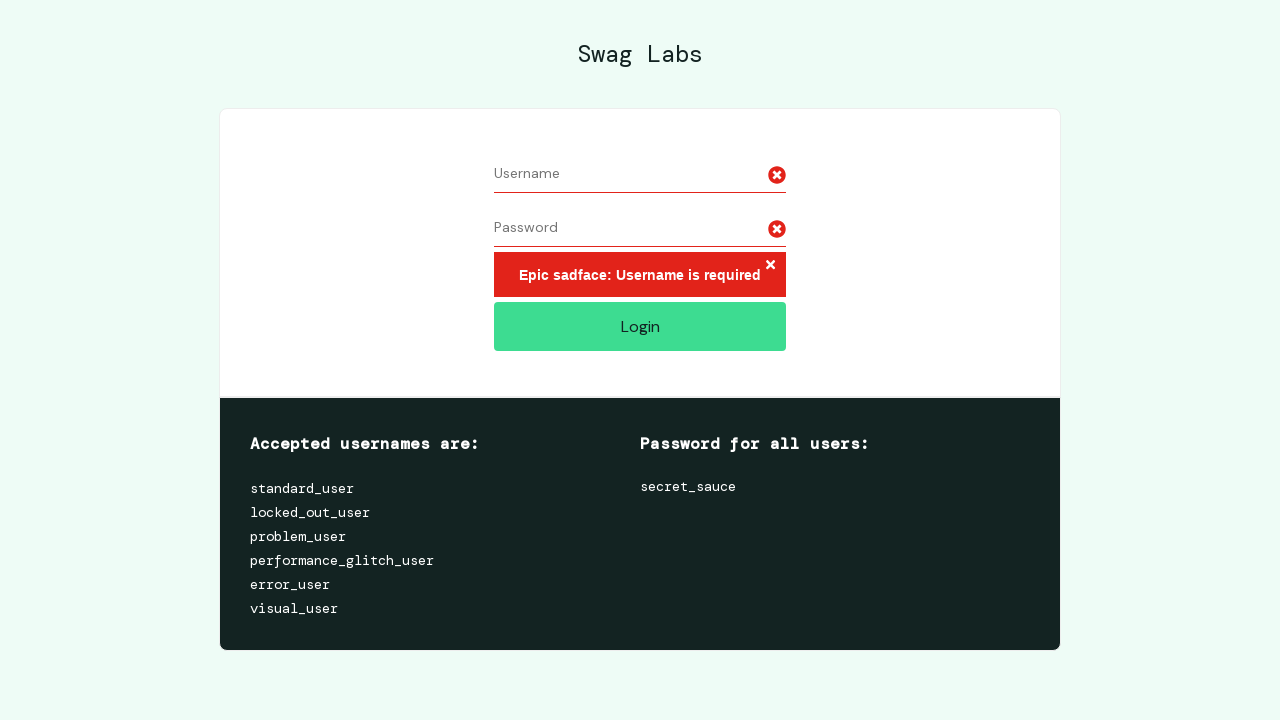

Error message 'Epic sadface: Username is required' appeared
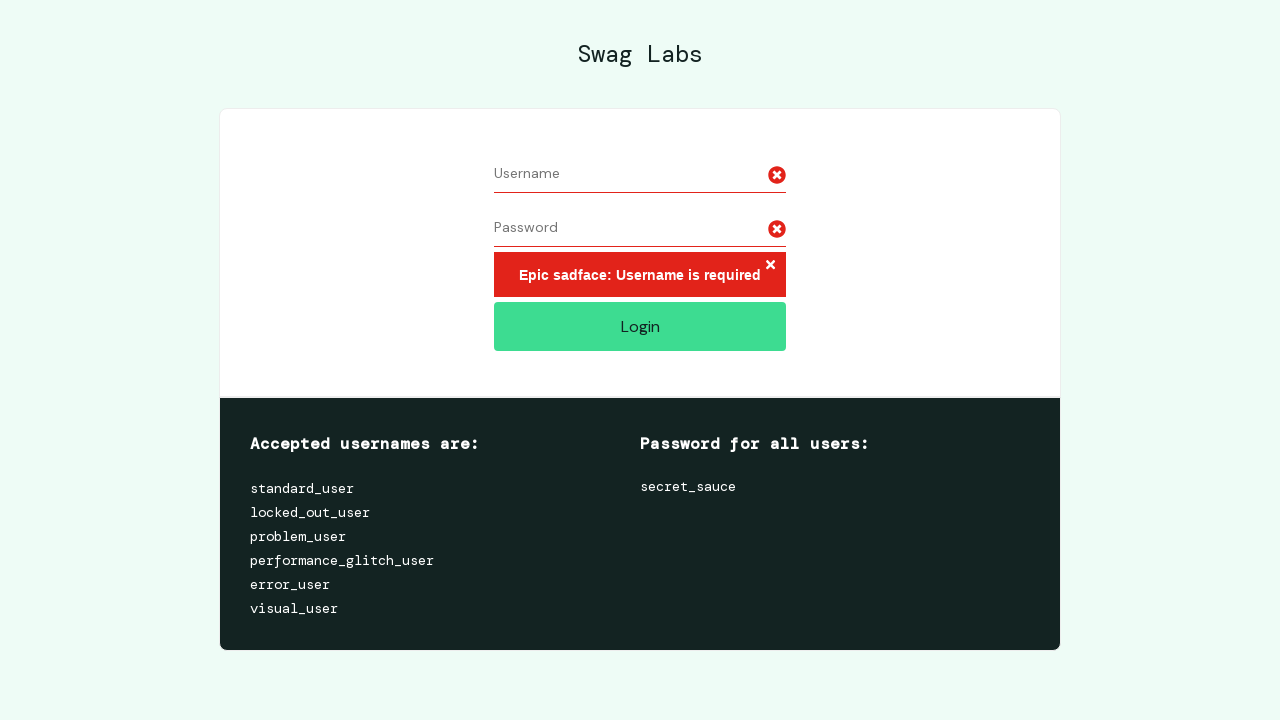

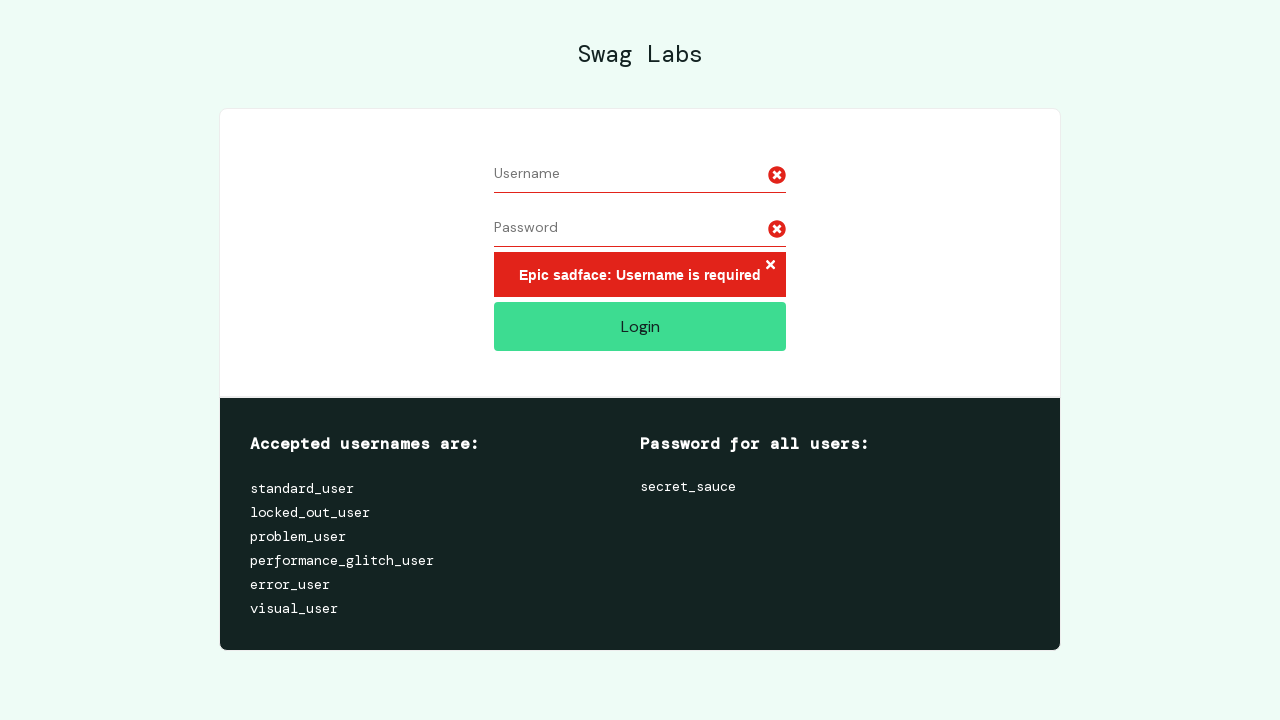